Verifies that the page title is "OrangeHRM" on the login page

Starting URL: https://opensource-demo.orangehrmlive.com/web/index.php/auth/login

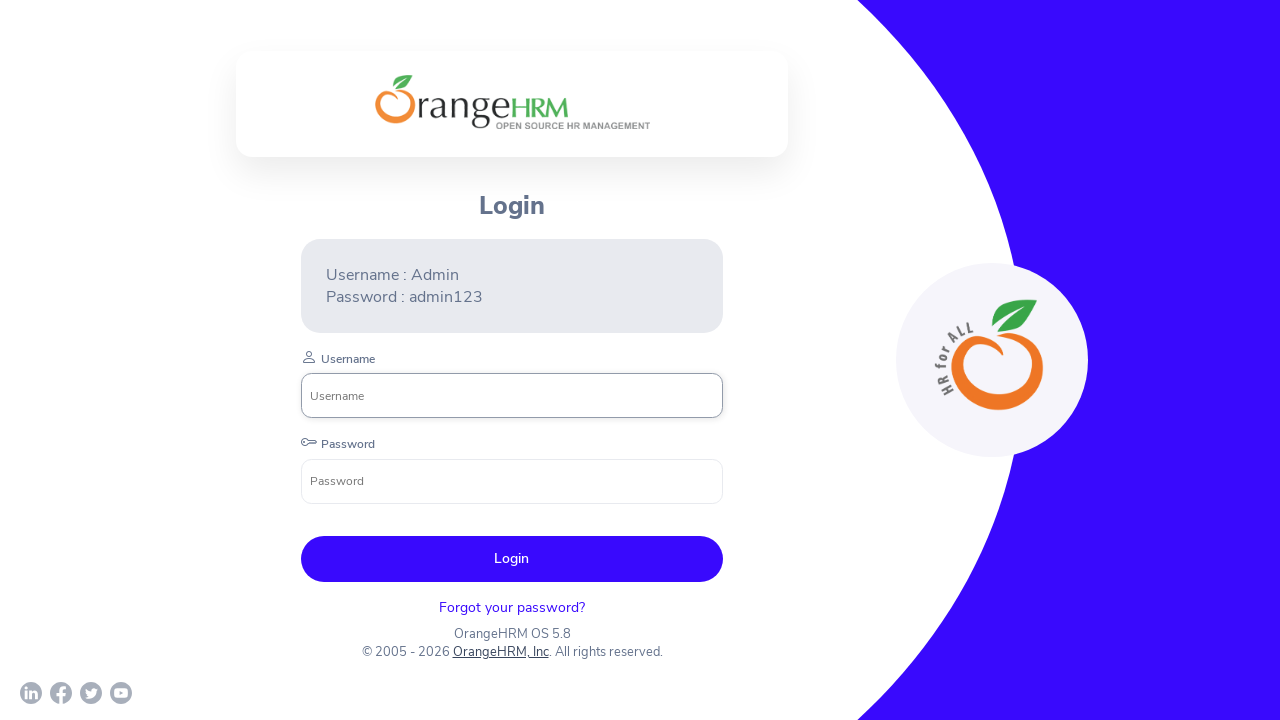

Waited for page to reach domcontentloaded state
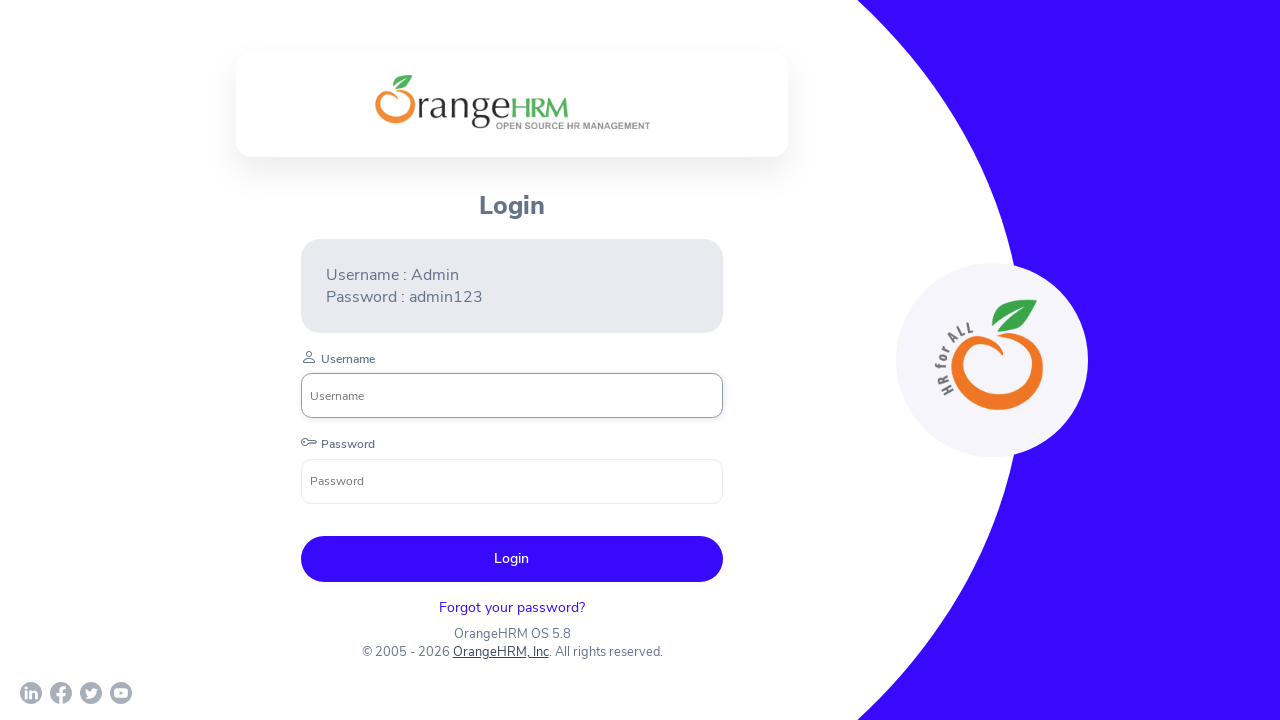

Verified page title is 'OrangeHRM' on login page
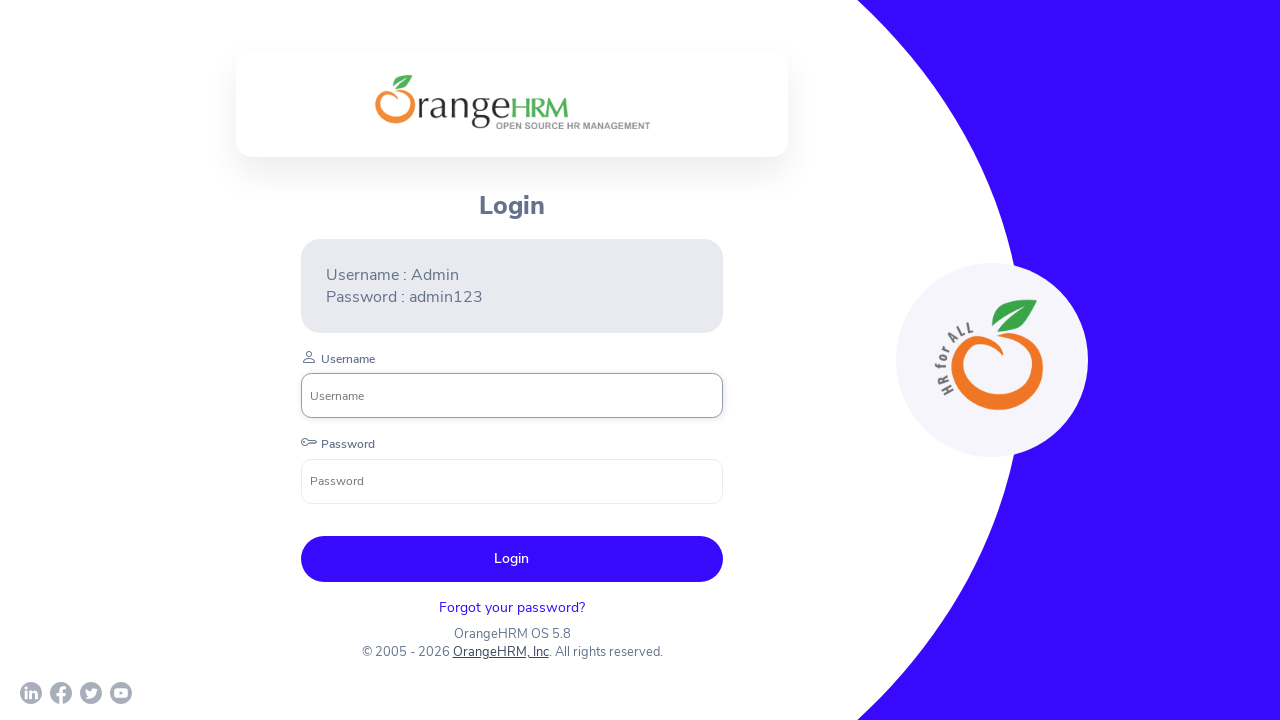

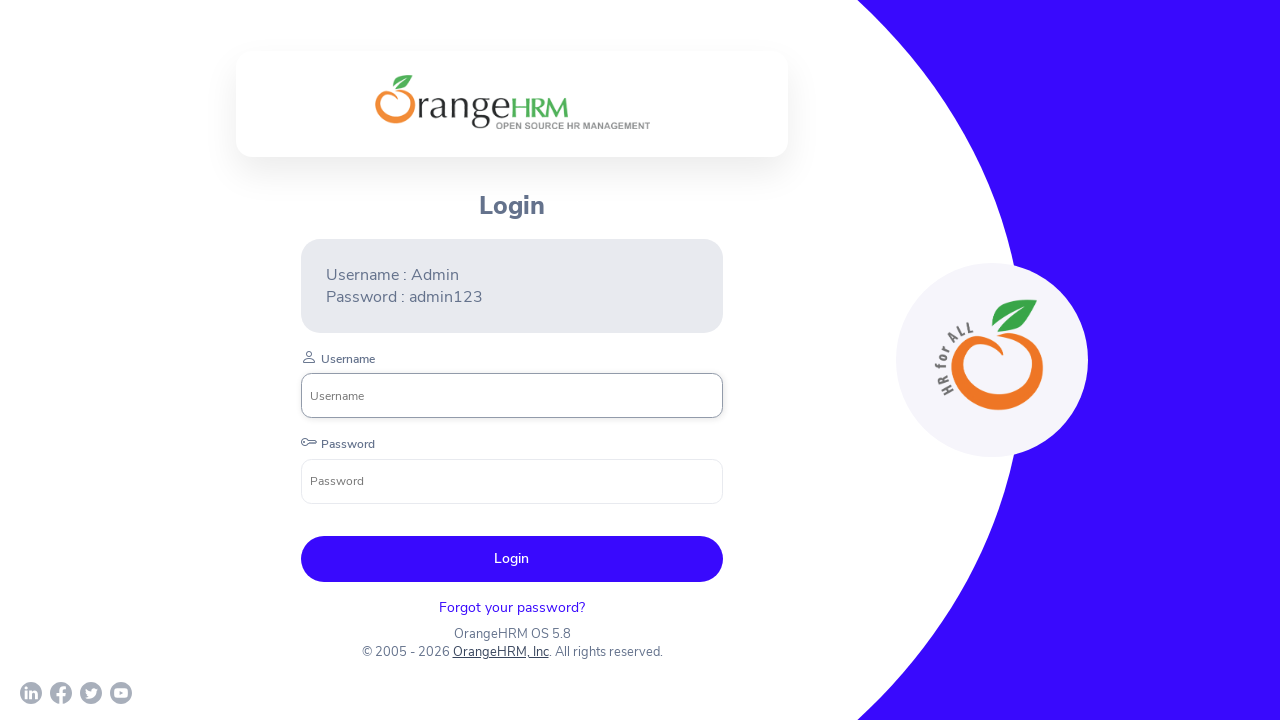